Tests prompt box alert functionality by clicking a button to trigger a prompt, entering text, accepting the alert, and verifying the output message

Starting URL: https://www.hyrtutorials.com/p/alertsdemo.html

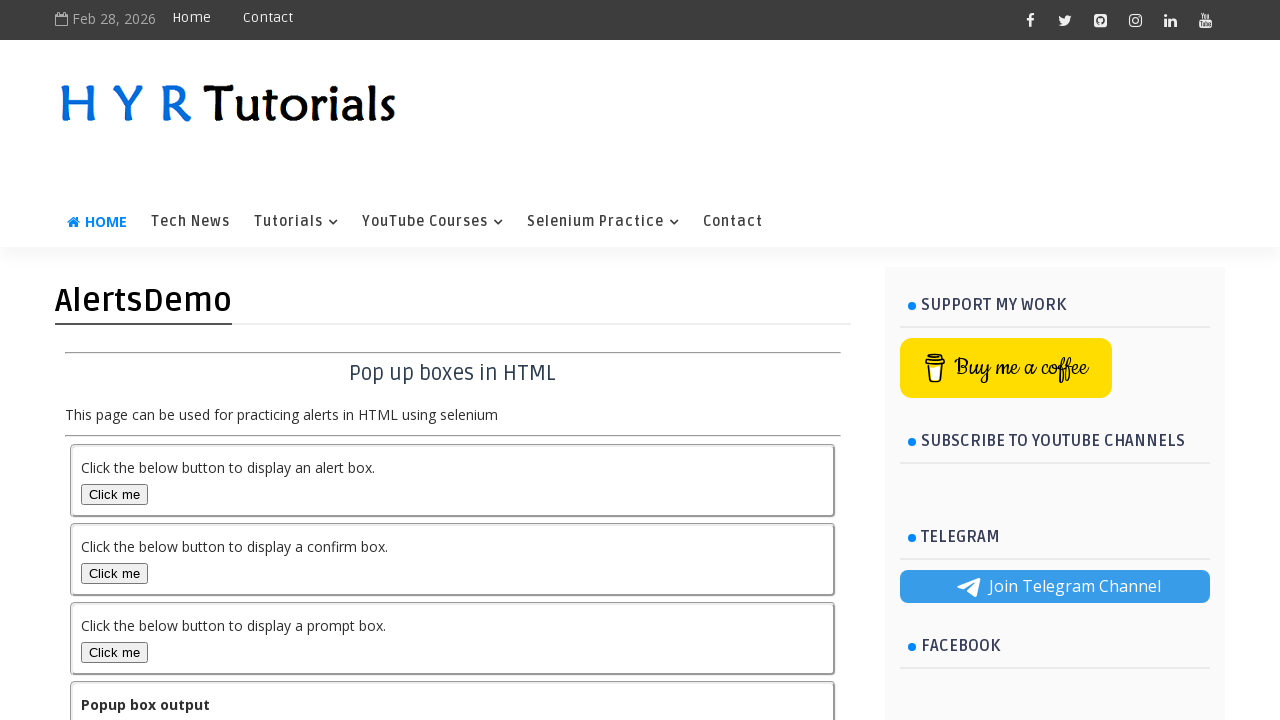

Clicked the prompt box button to trigger the alert at (114, 652) on button#promptBox
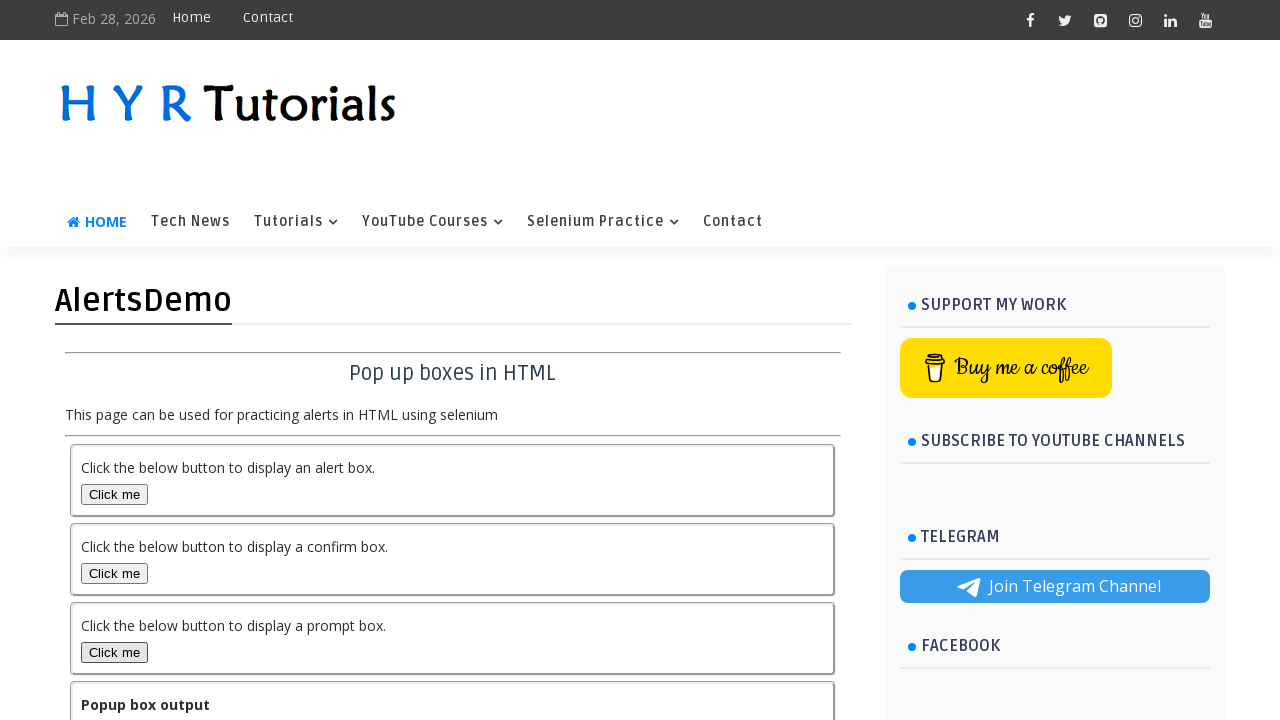

Set up dialog handler to accept prompt with 'Akanksha'
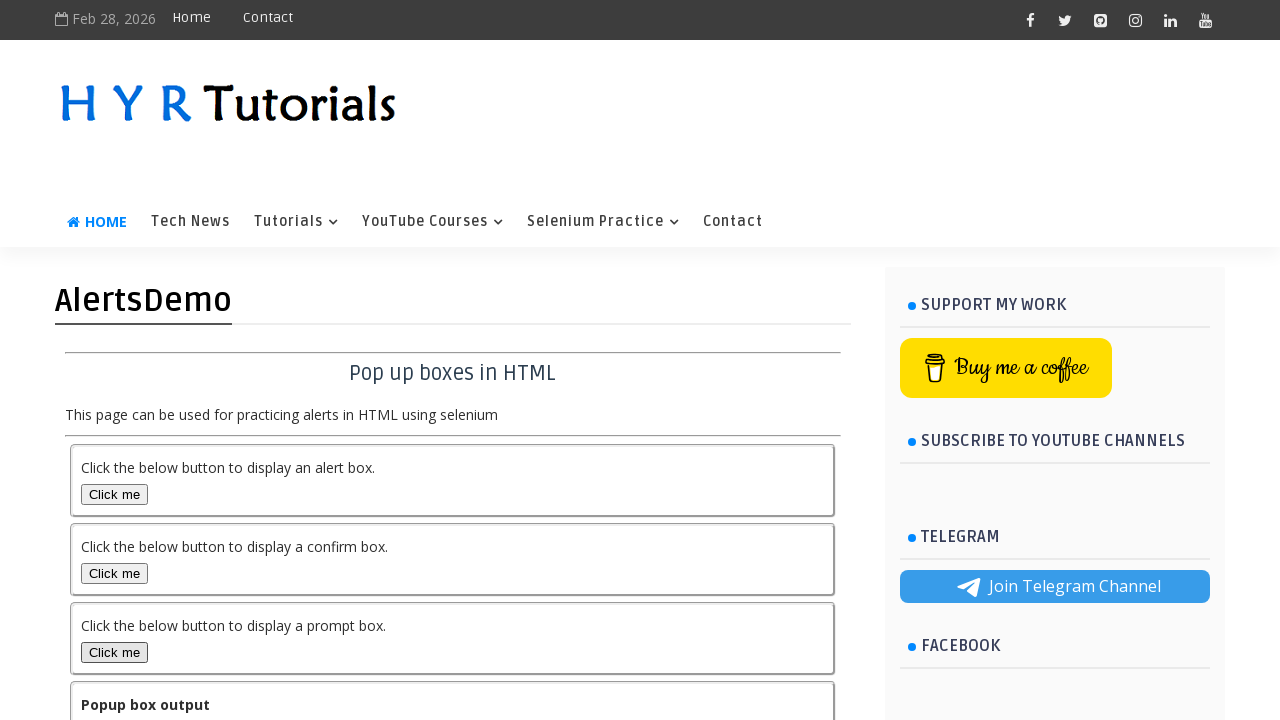

Clicked the prompt box button again to trigger the dialog at (114, 652) on button#promptBox
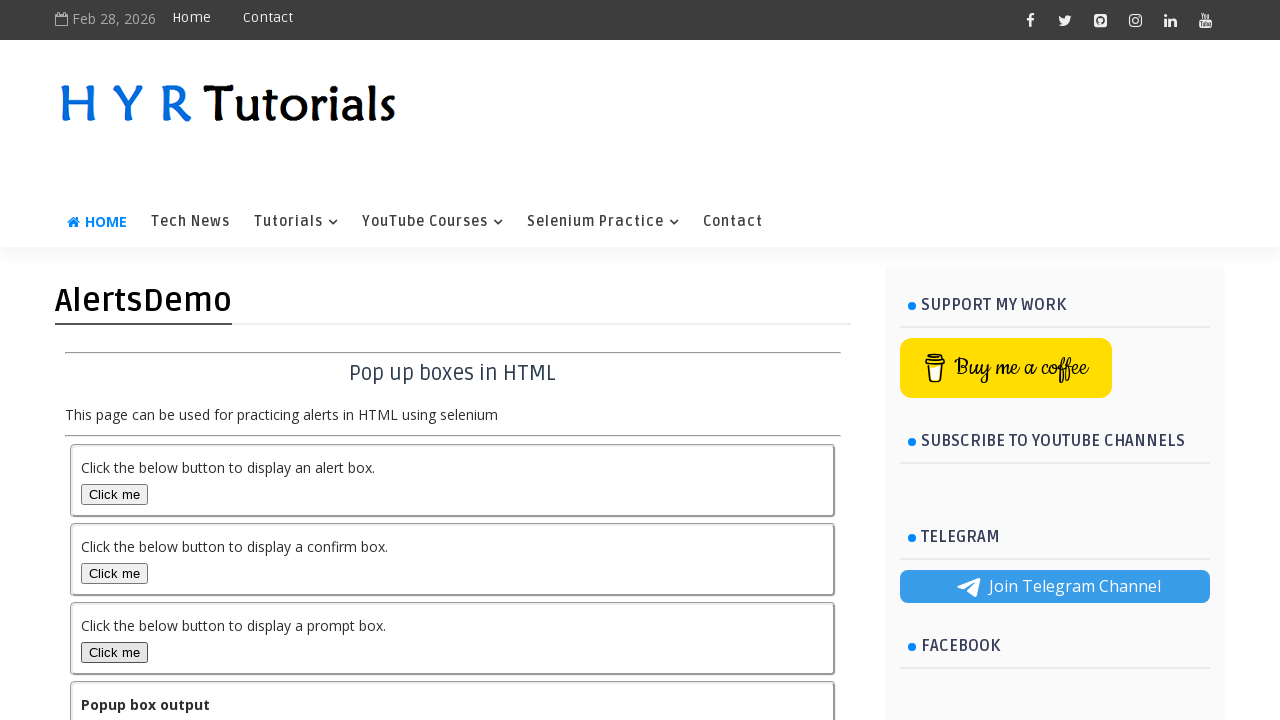

Output element loaded and is visible
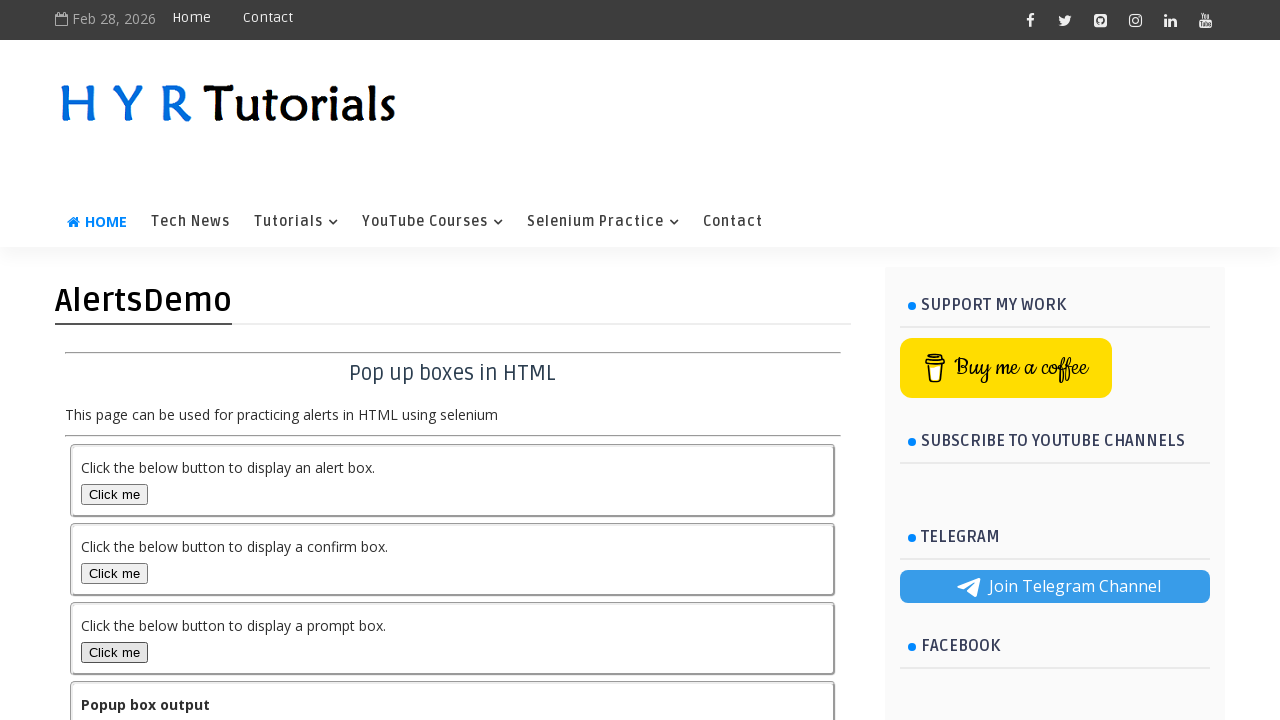

Retrieved output text: You entered text Akanksha in propmt popup
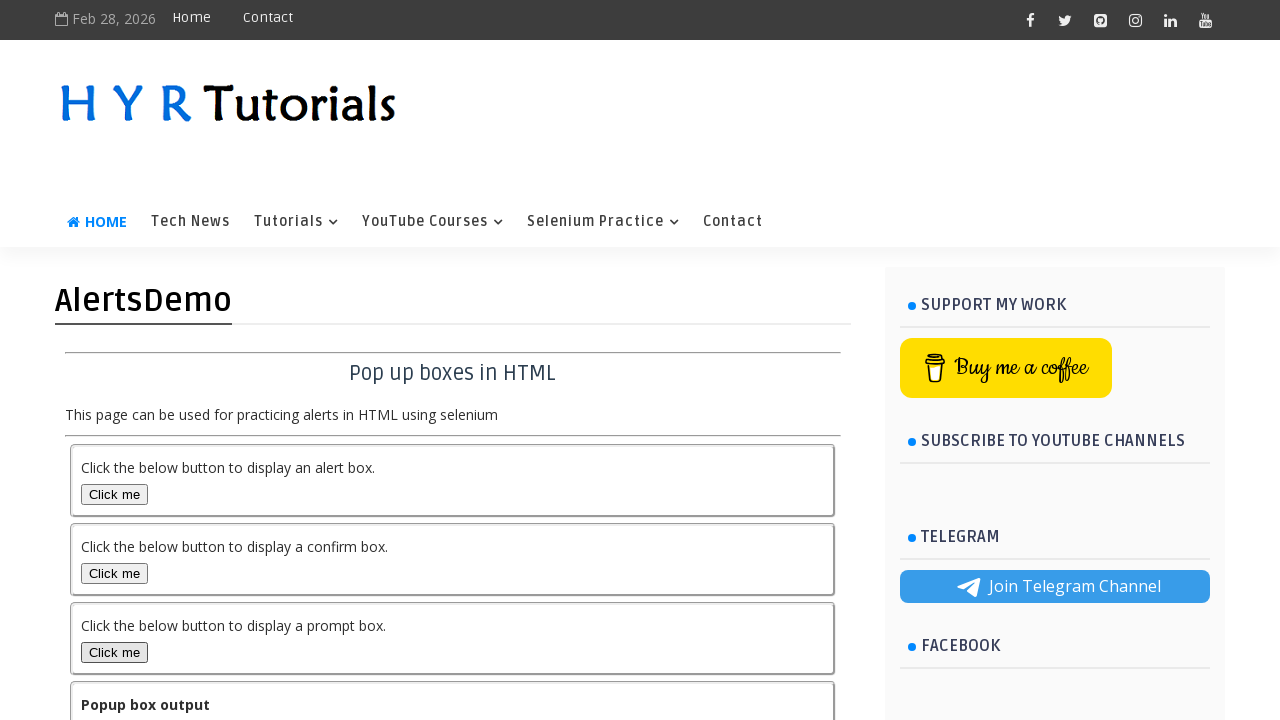

Printed the output text to console
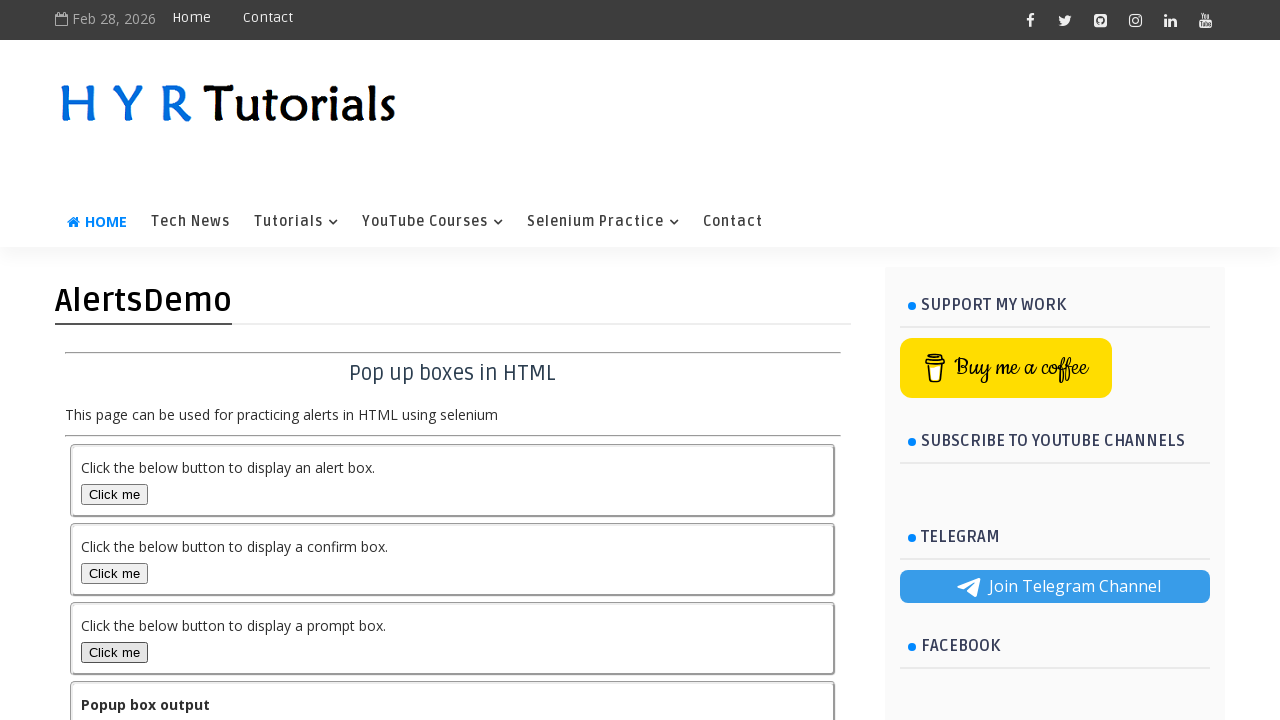

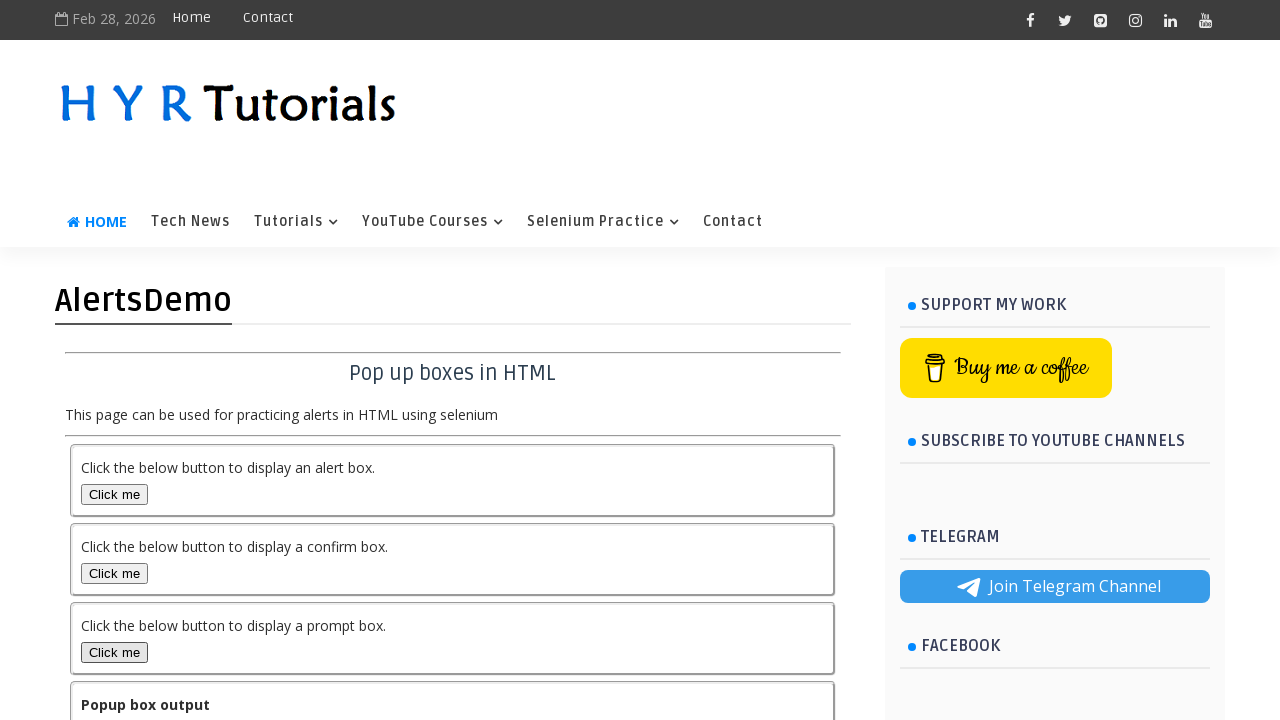